Tests JavaScript prompt alert functionality by clicking the prompt button, entering text into the prompt dialog, and accepting it

Starting URL: https://the-internet.herokuapp.com/javascript_alerts

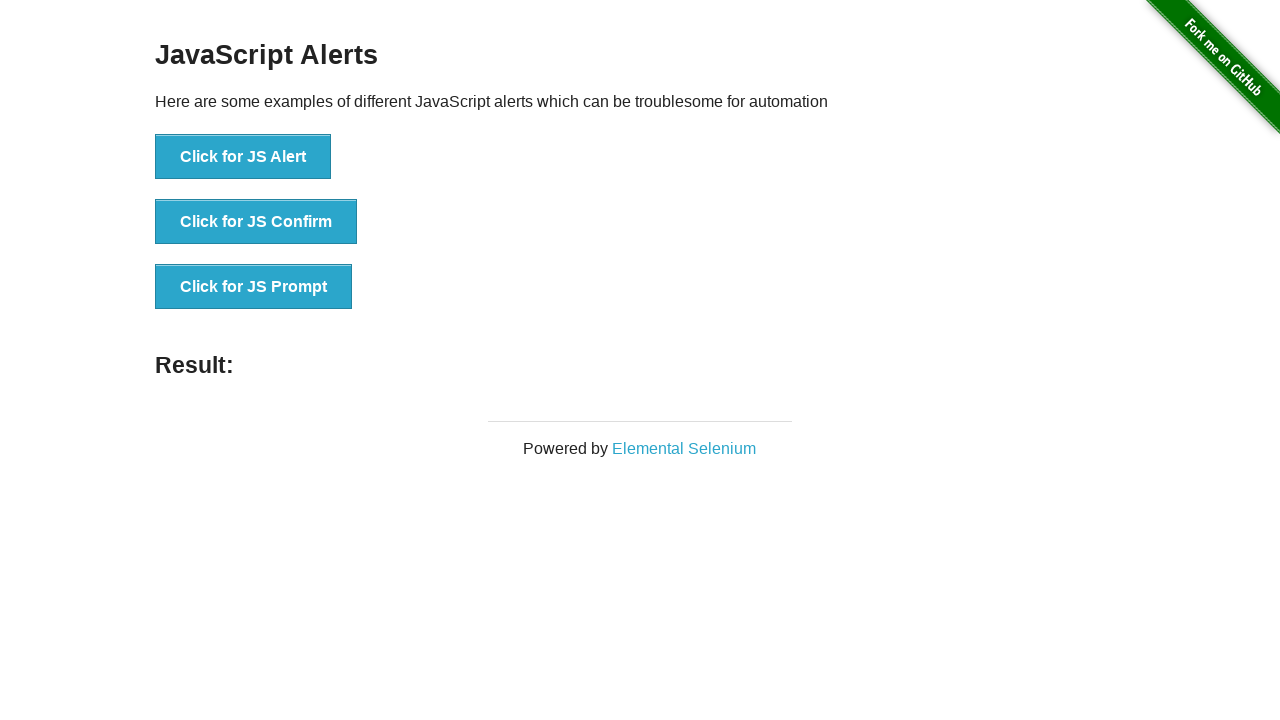

Clicked the JS Prompt button at (254, 287) on xpath=//button[contains(text(), 'Click for JS Prompt')]
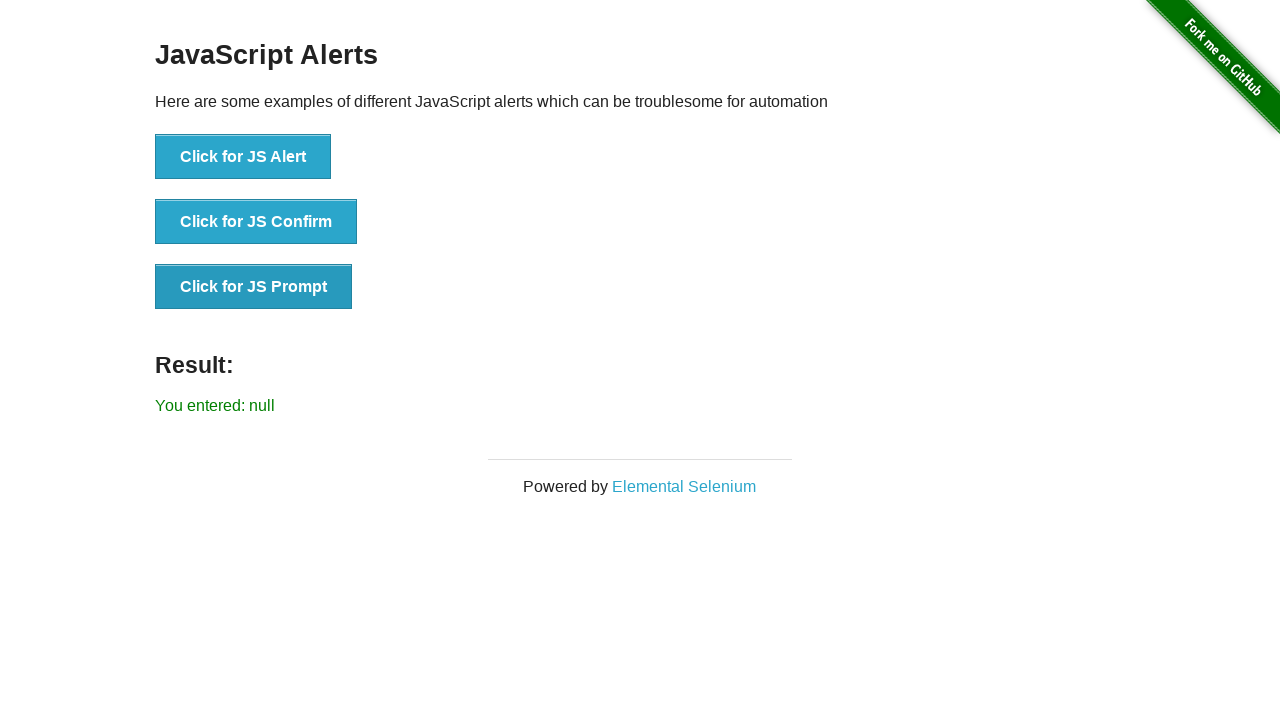

Set up dialog handler to accept prompt with text 'you are beautiful'
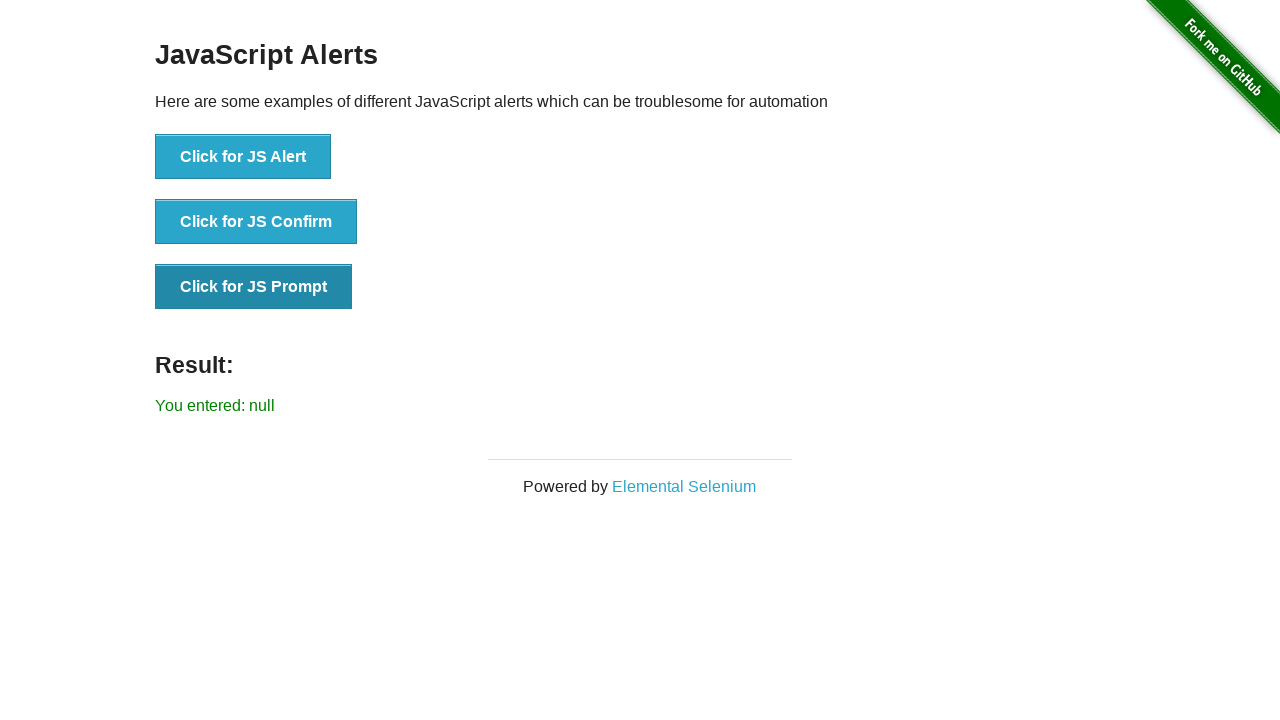

Waited for result element to be visible
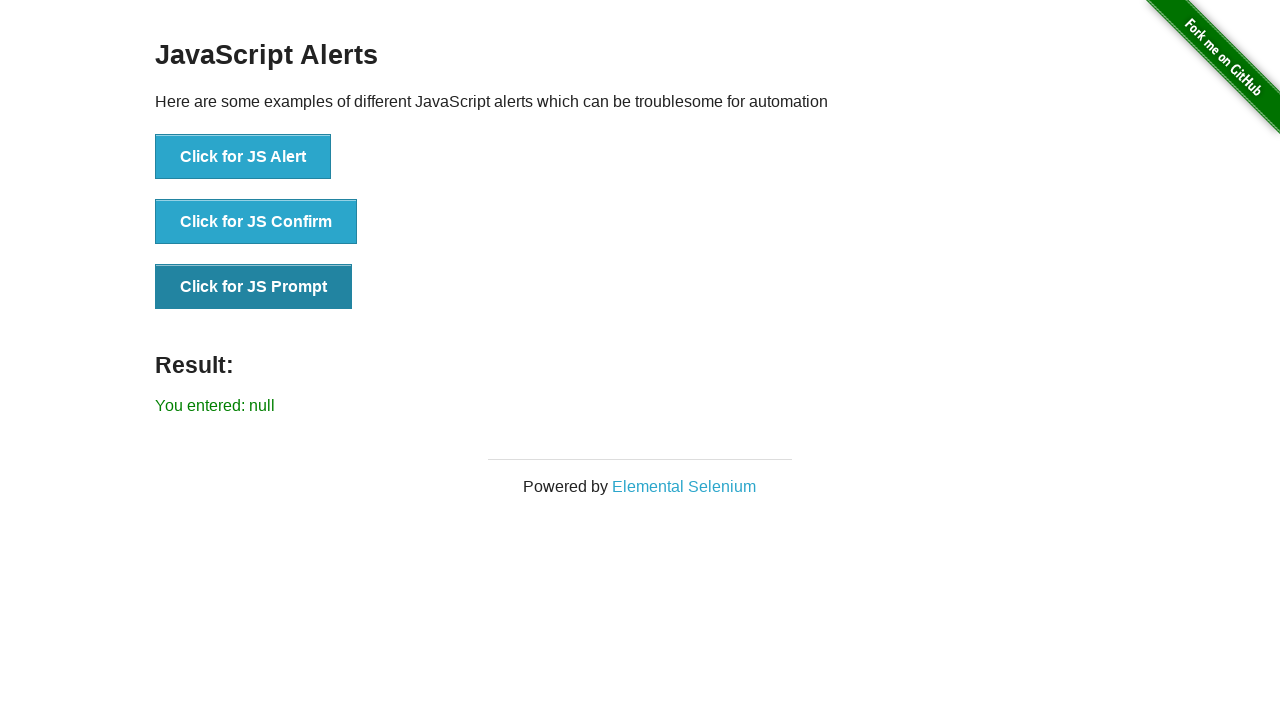

Retrieved result text content: You entered: null
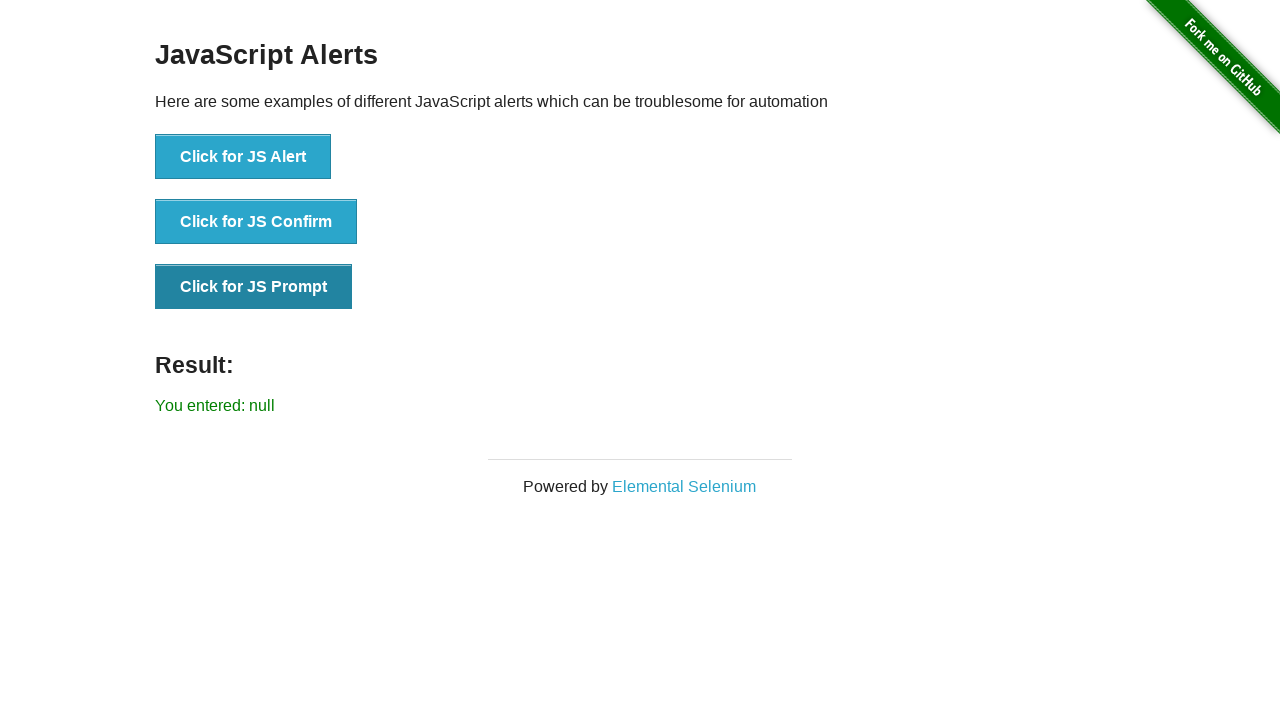

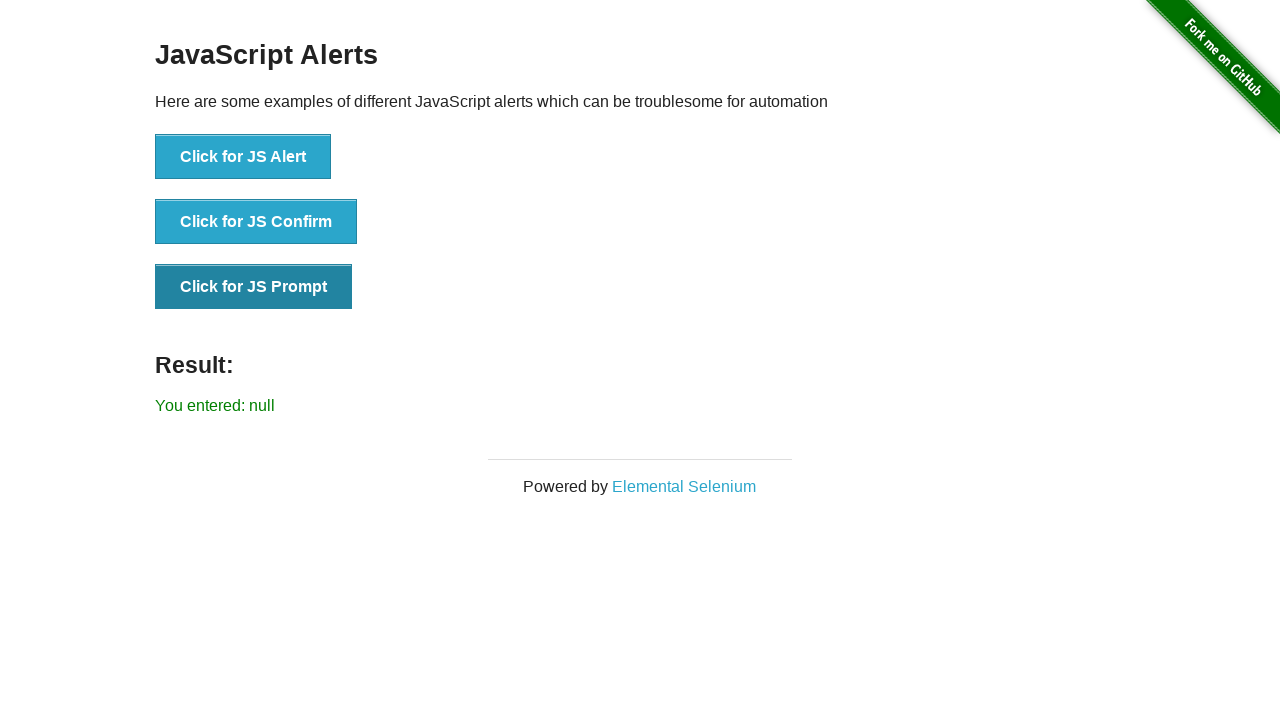